Tests browser navigation functionality including forward, back, and refresh operations across multiple websites

Starting URL: https://trytestingthis.netlify.app/

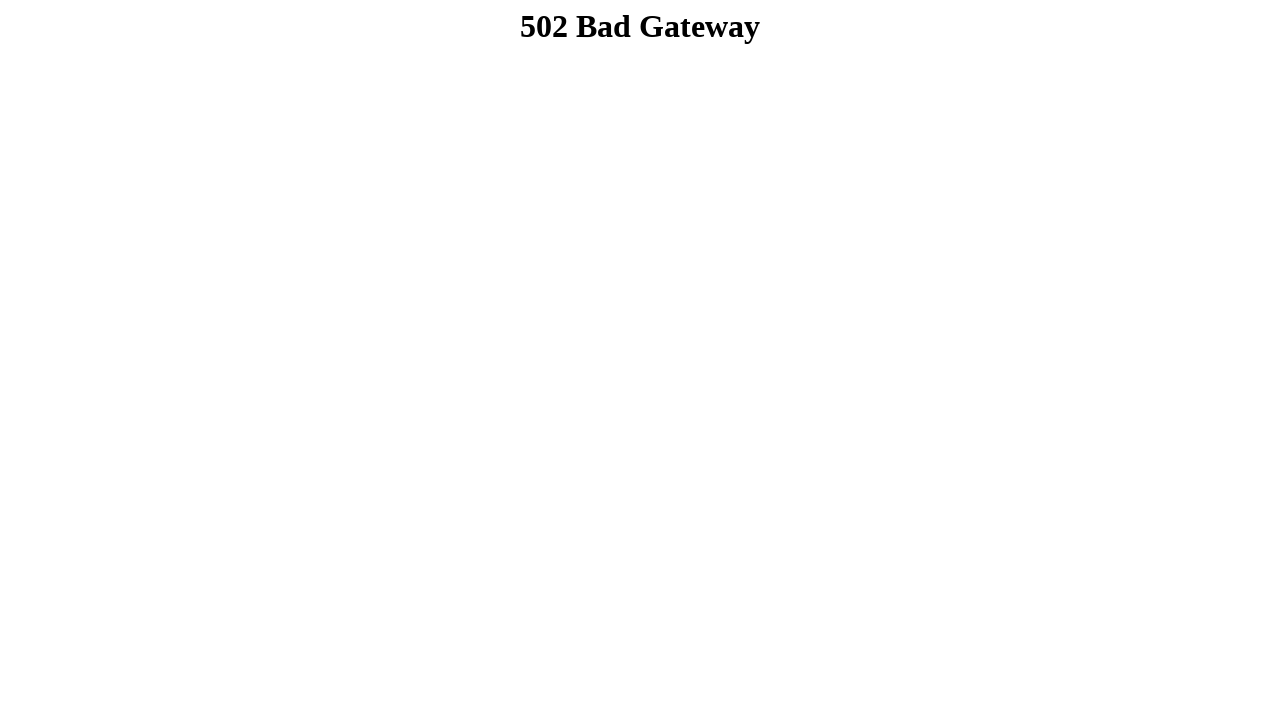

Navigated to Rahul Shetty Academy automation practice site
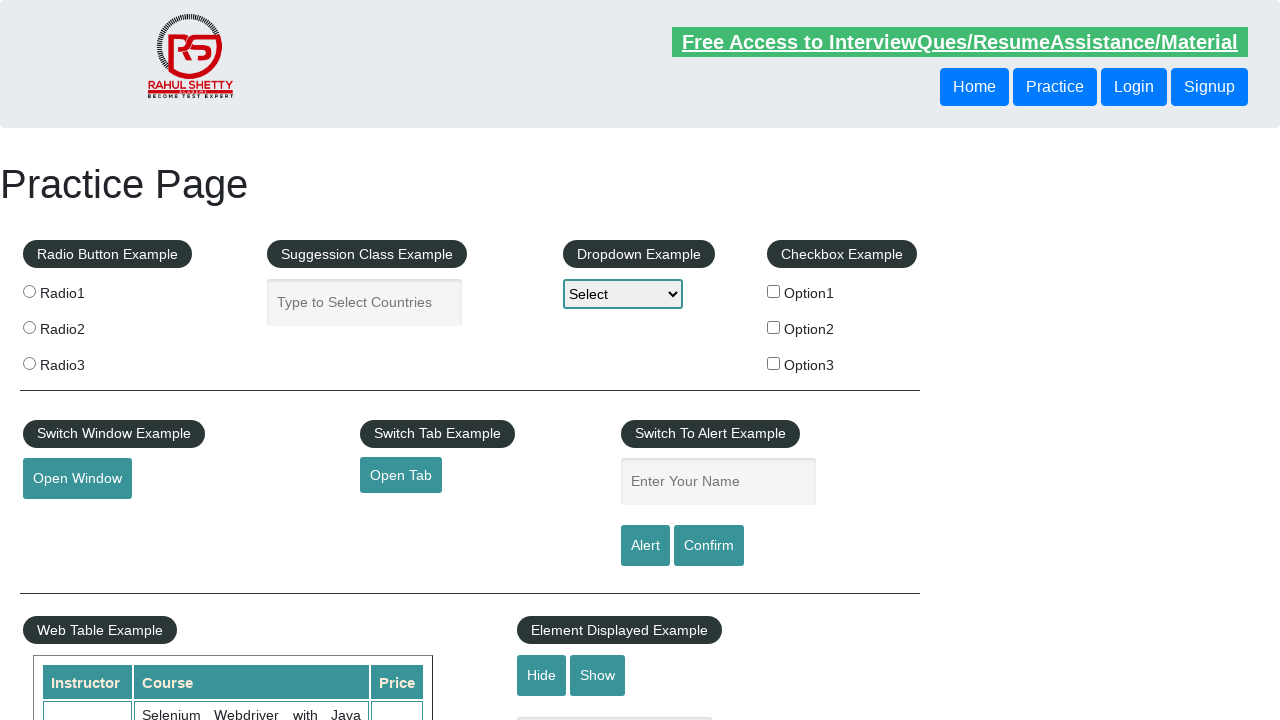

Navigated back to original site
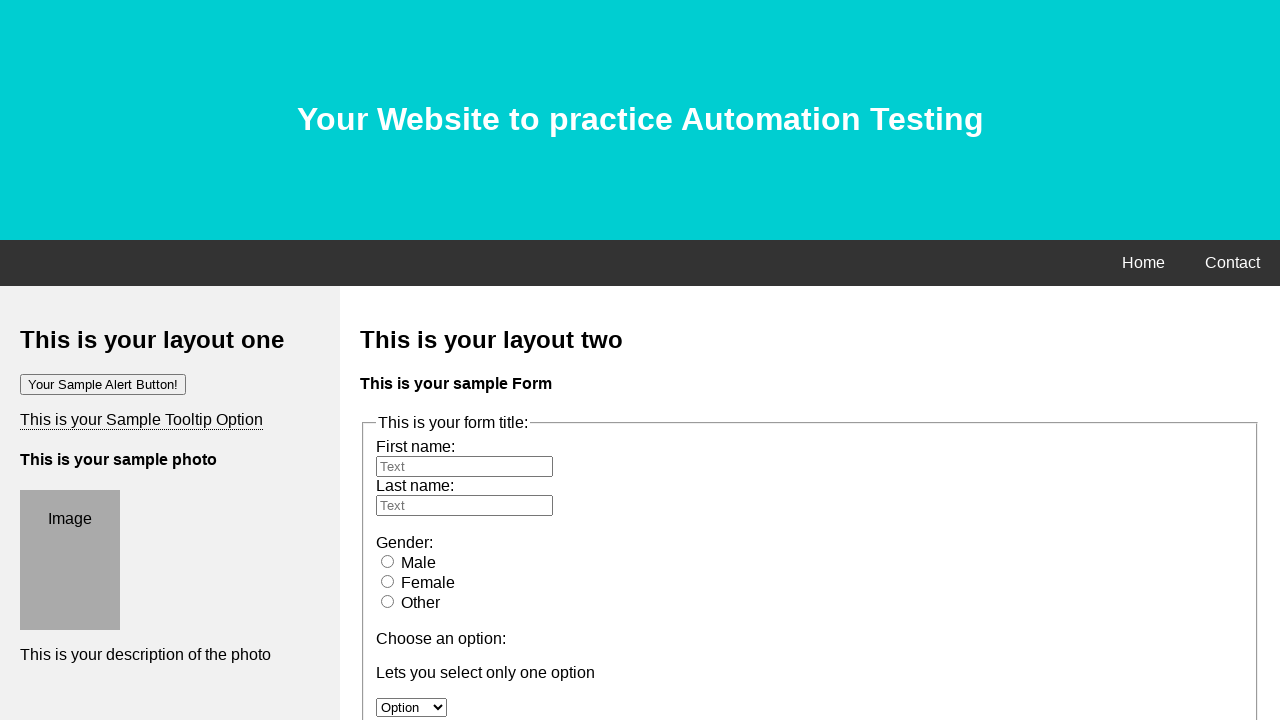

Navigated forward to Rahul Shetty Academy site
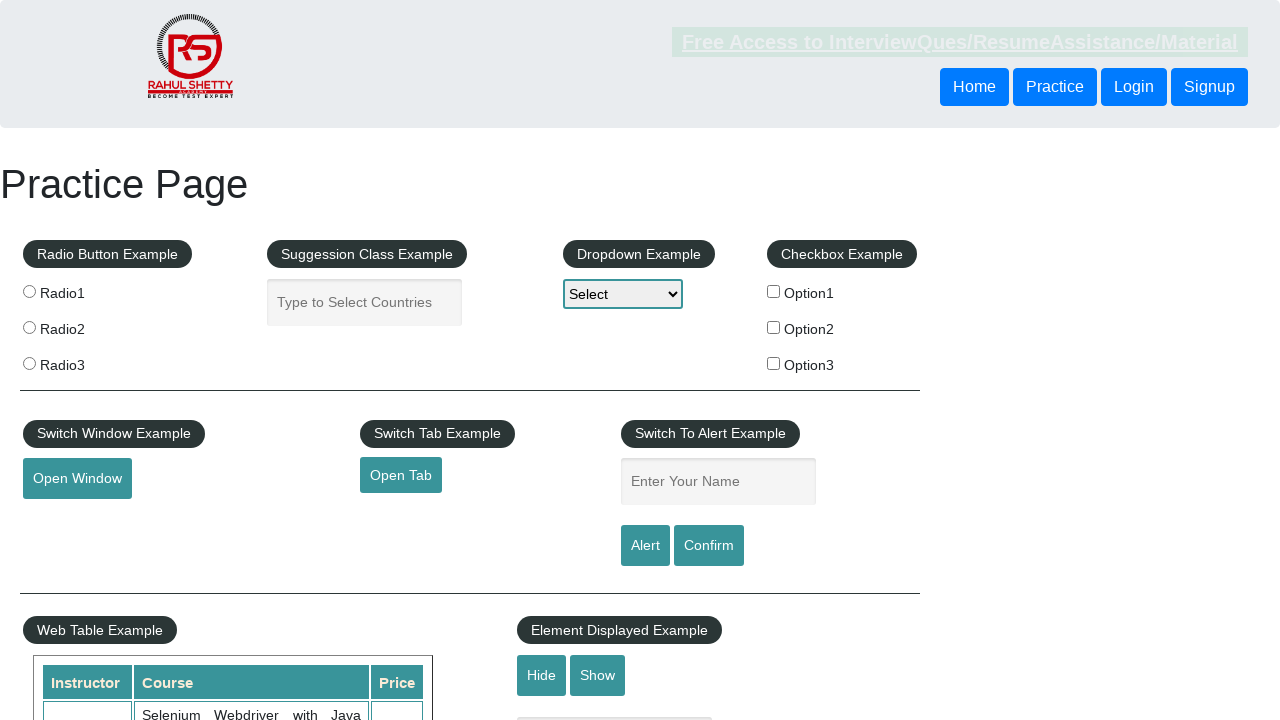

Navigated back to original site again
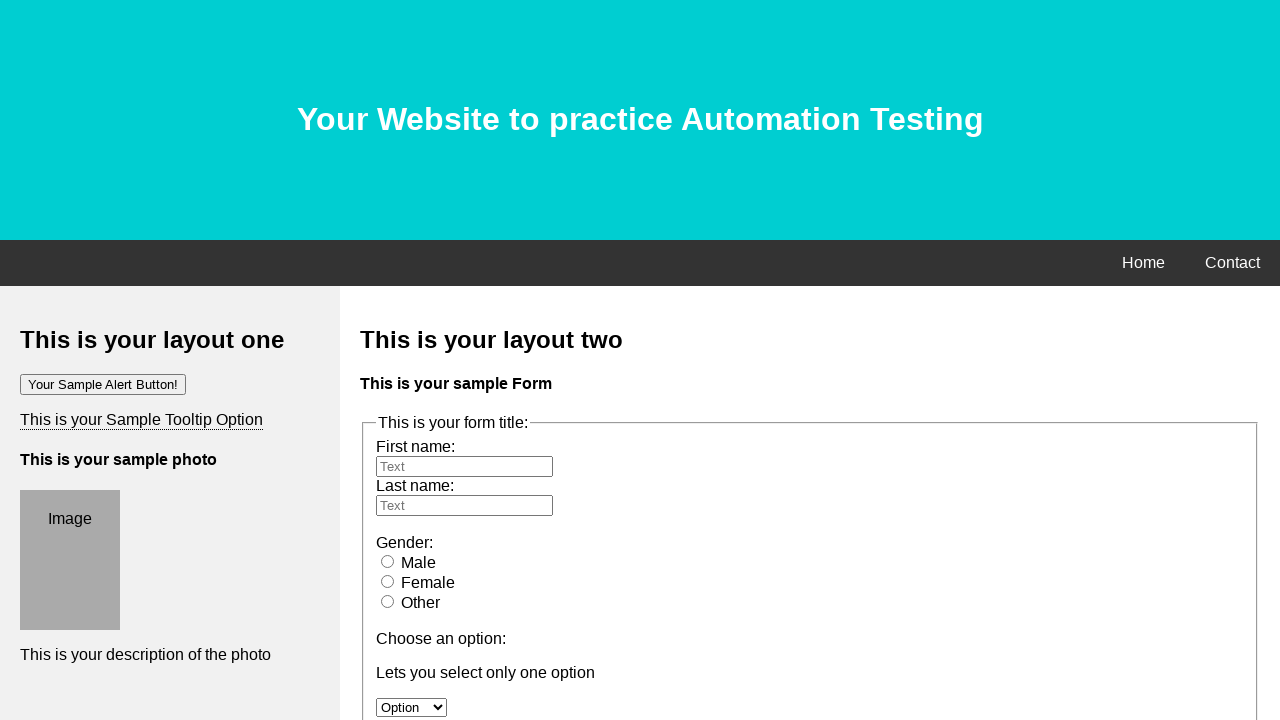

Refreshed the current page
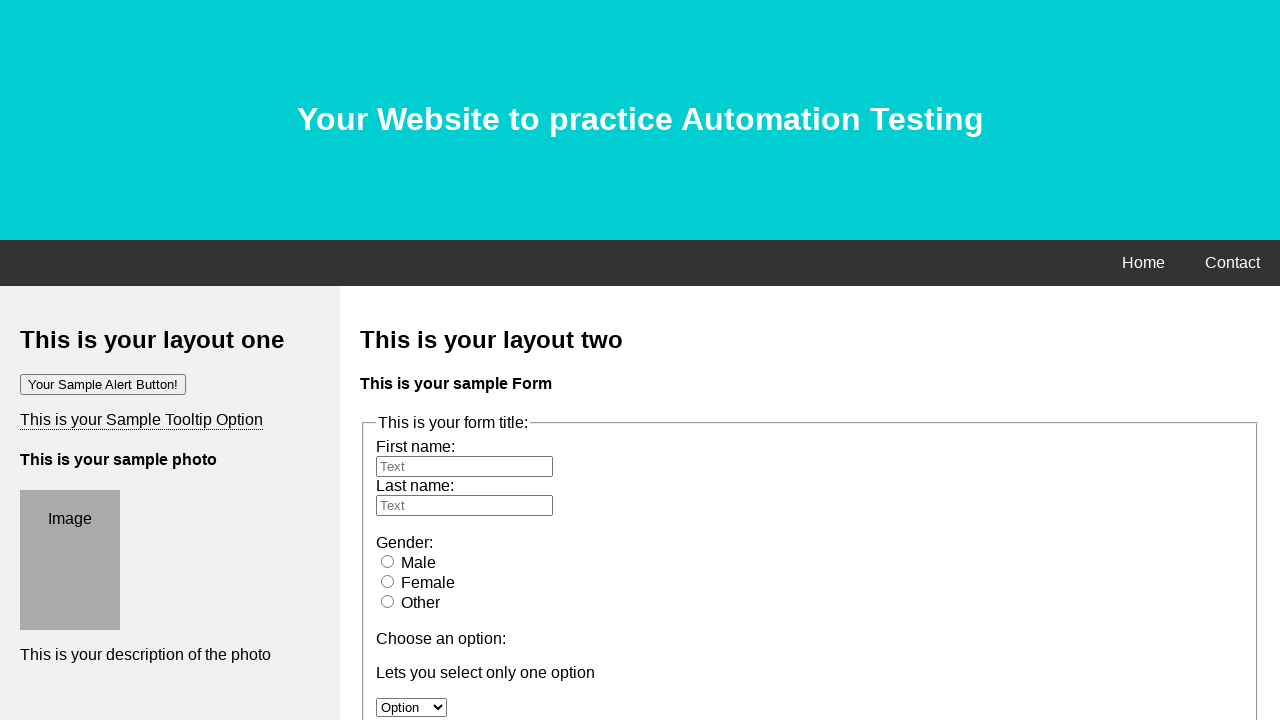

Navigated to YouTube
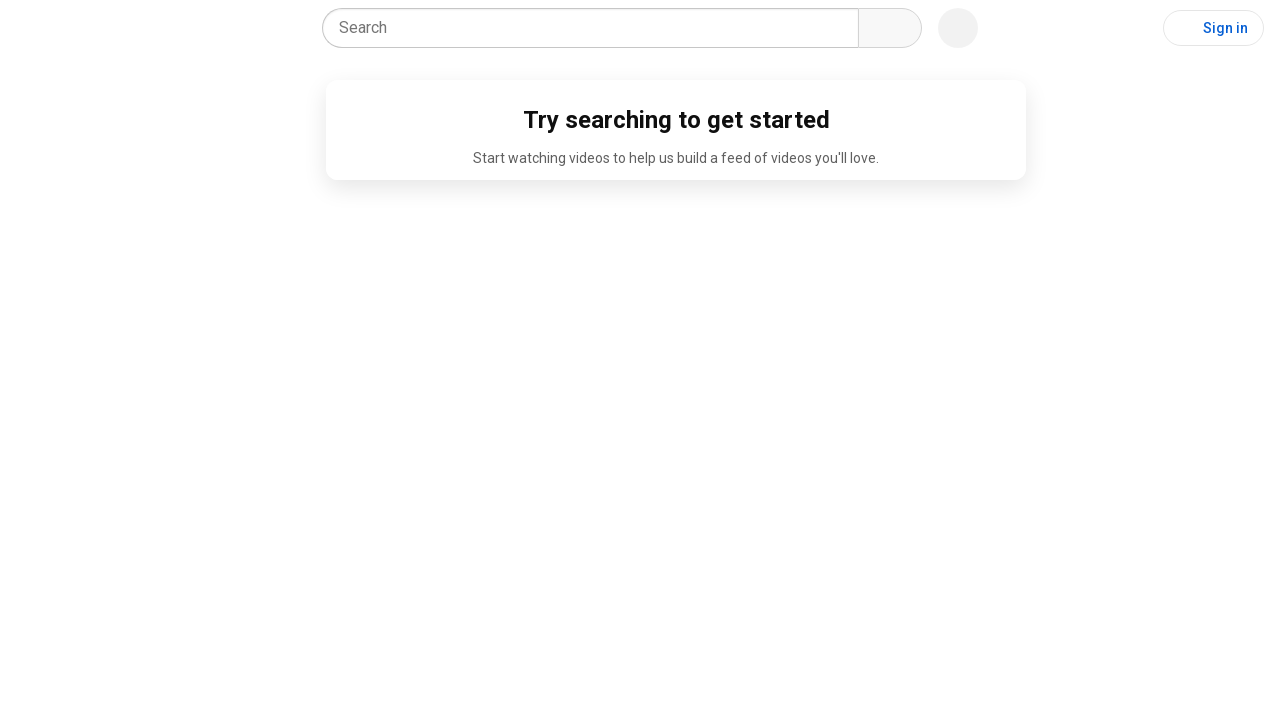

Refreshed YouTube page
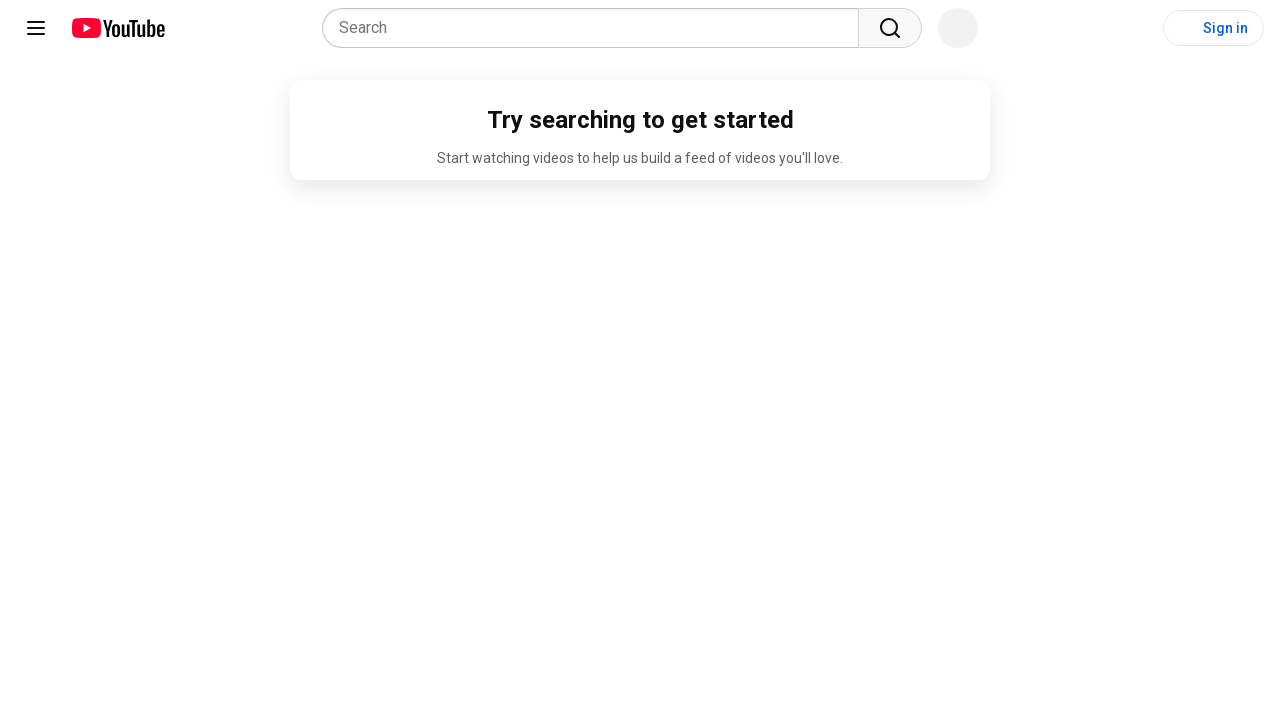

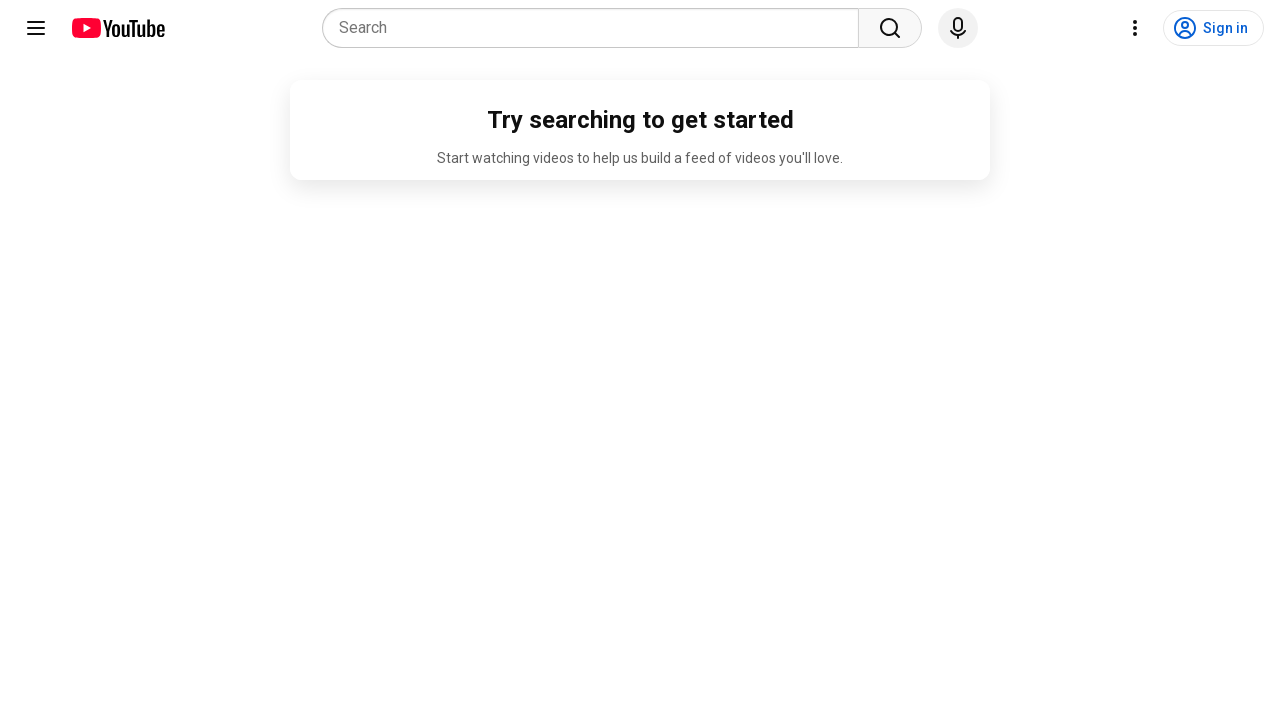